Tests date picker functionality by entering a date value and submitting it with the Enter key

Starting URL: https://formy-project.herokuapp.com/datepicker

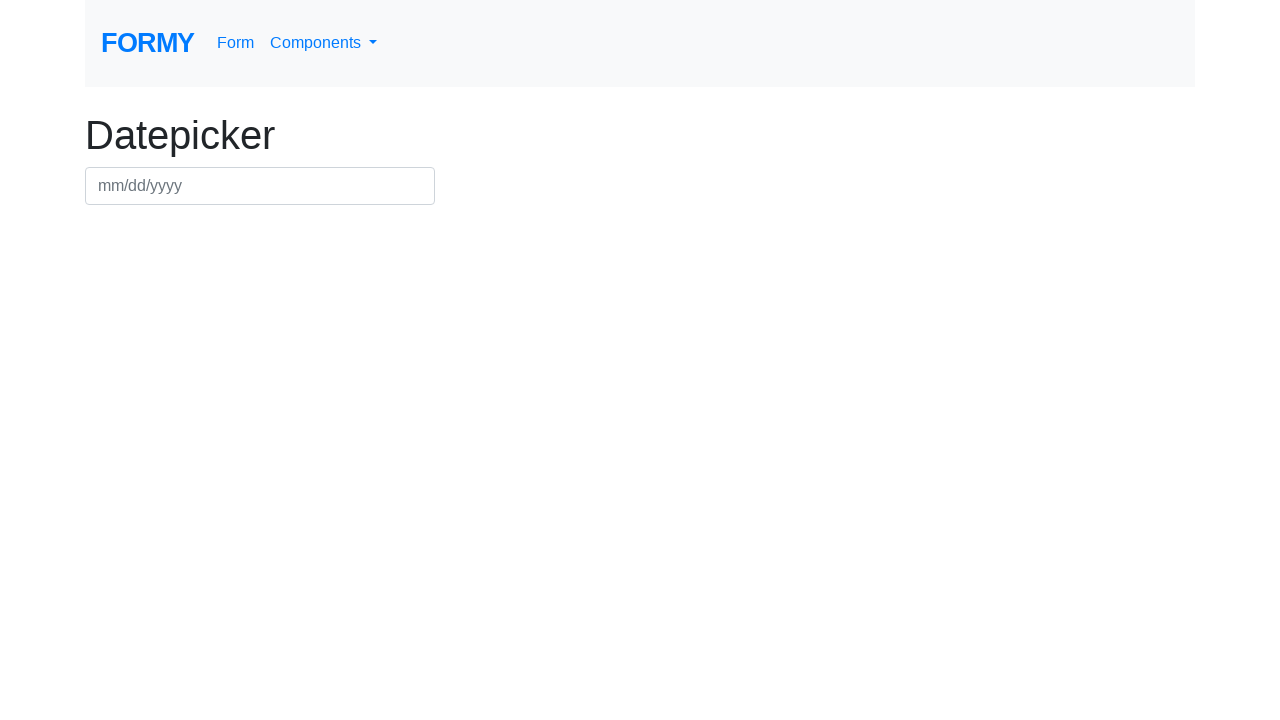

Entered date '03/15/2024' into the date picker field on #datepicker
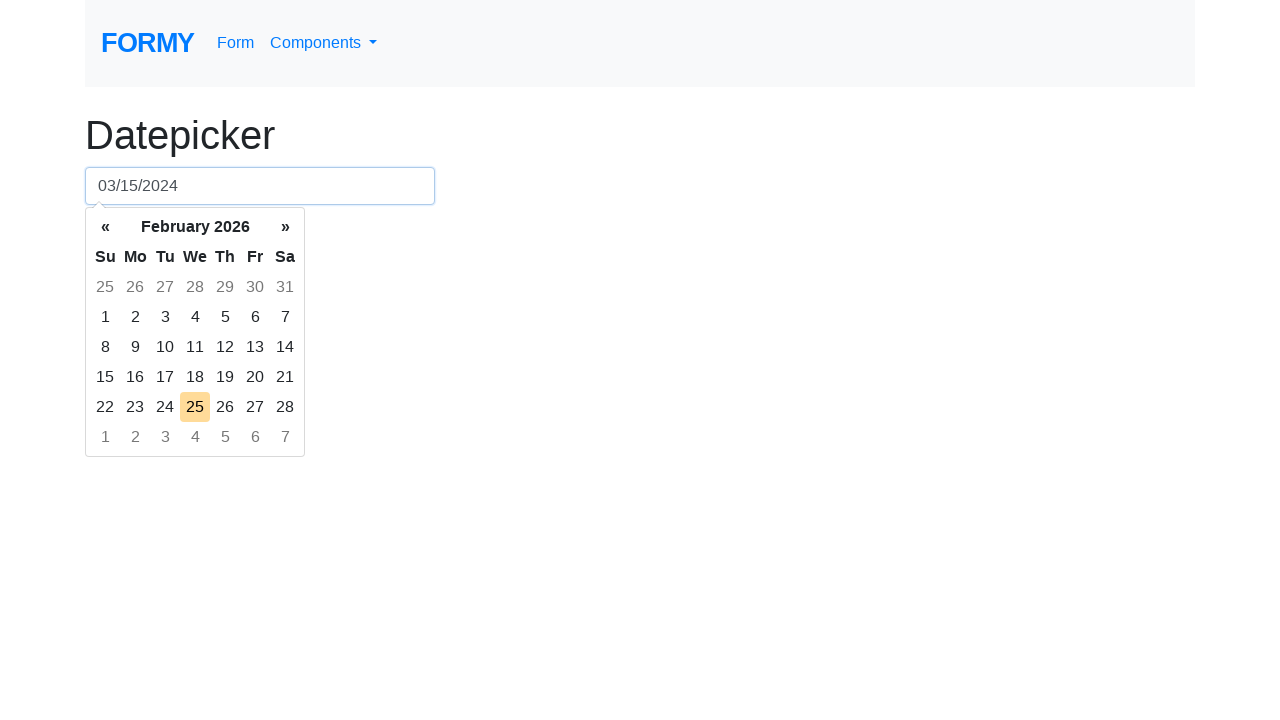

Pressed Enter key to submit the date on #datepicker
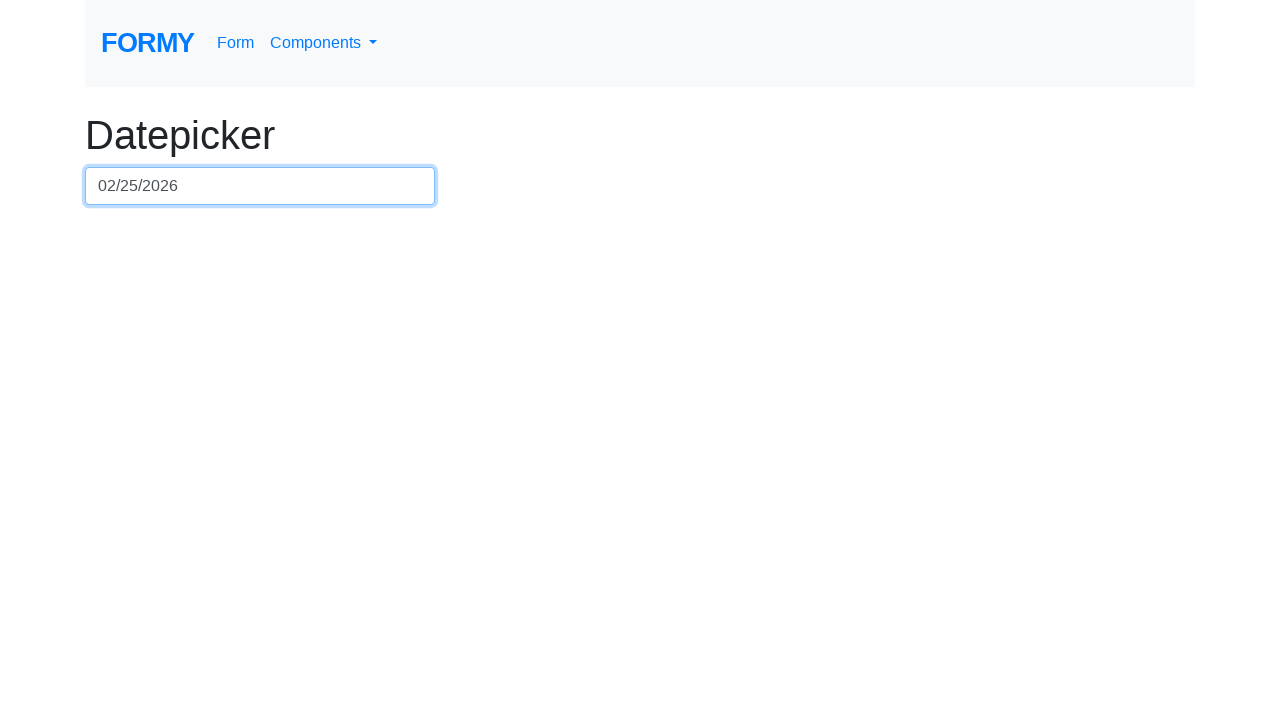

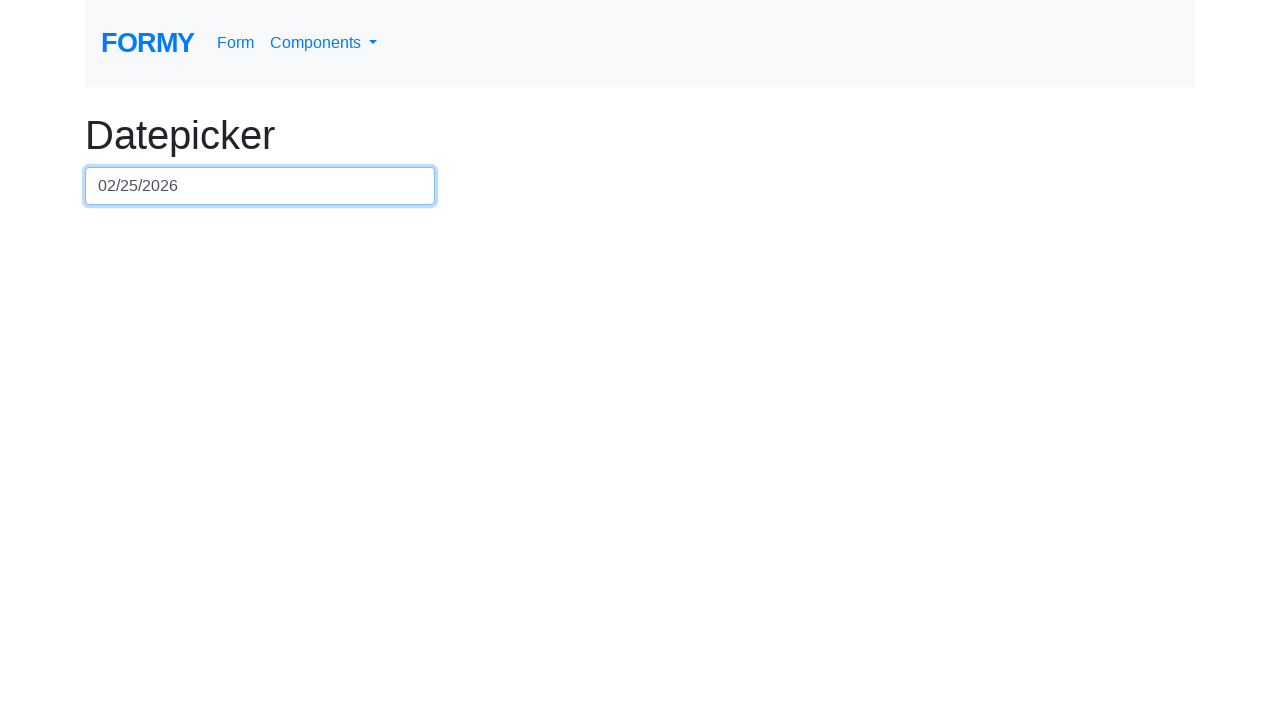